Tests a simple contact form by filling in first name, last name, email, contact number, and message fields, then submitting the form and accepting the confirmation popup.

Starting URL: https://v1.training-support.net/selenium/simple-form?

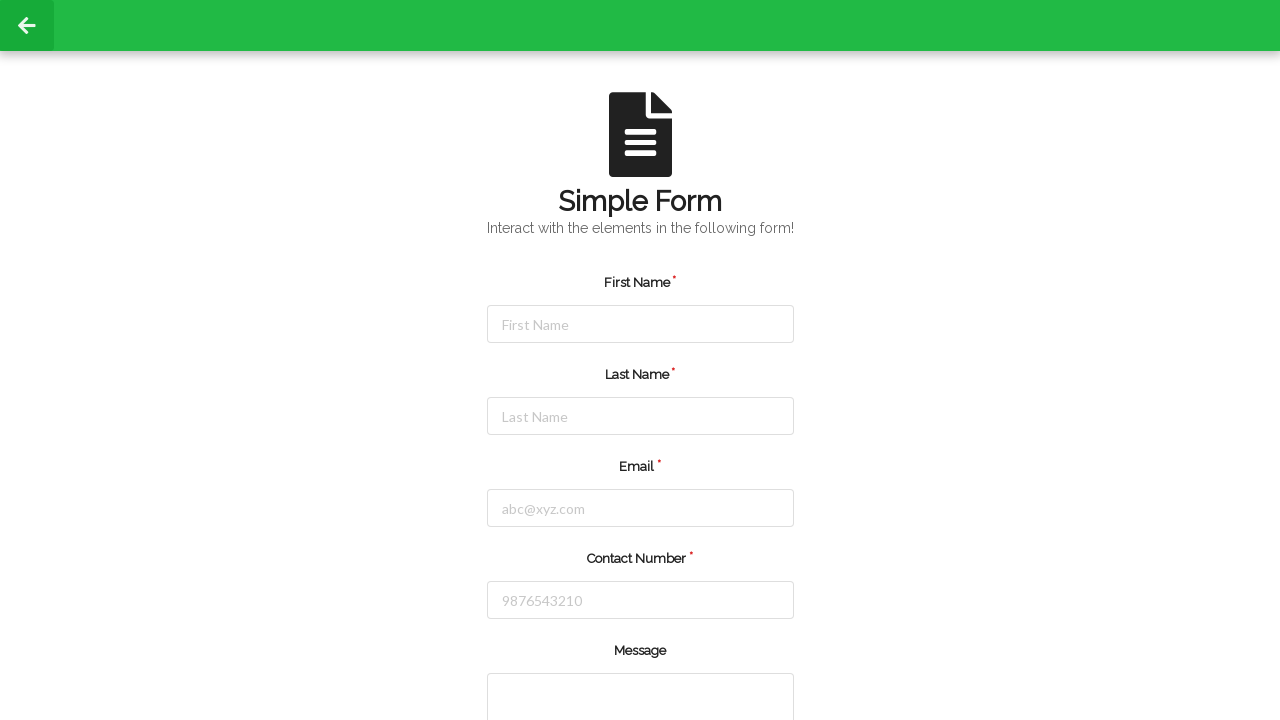

Filled first name field with 'Abhishek' on #firstName
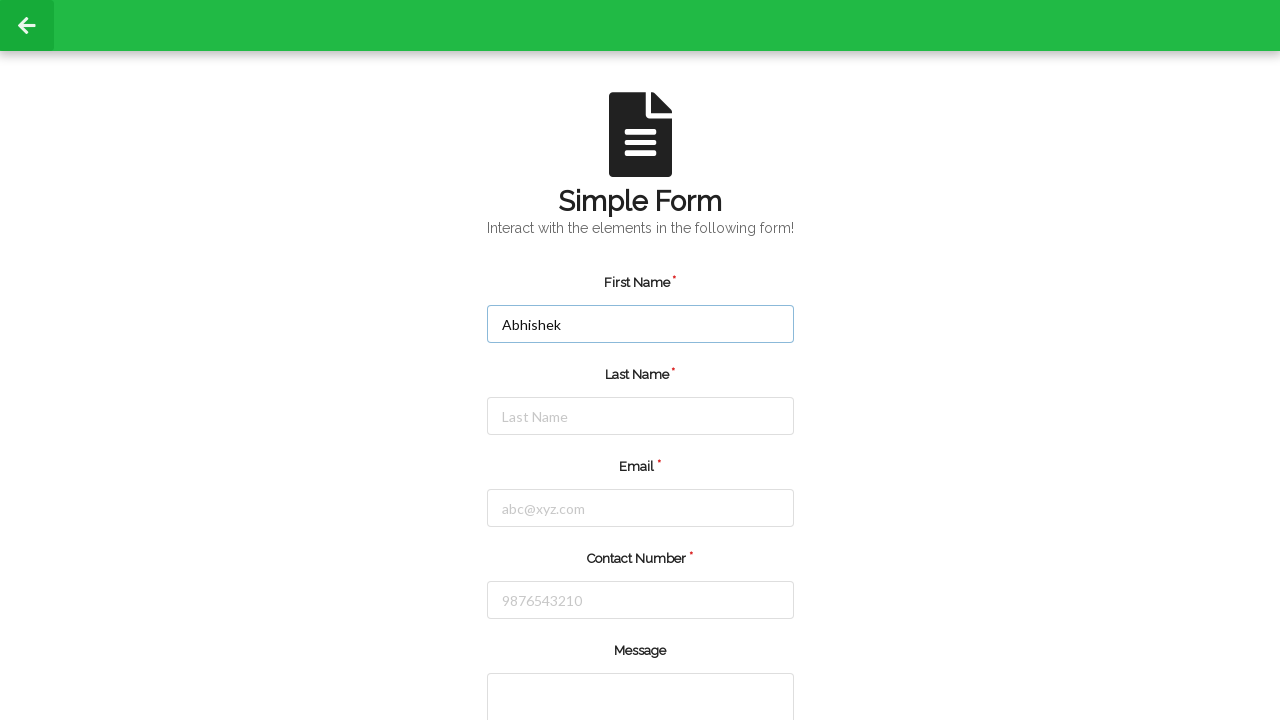

Filled last name field with 'Patil' on #lastName
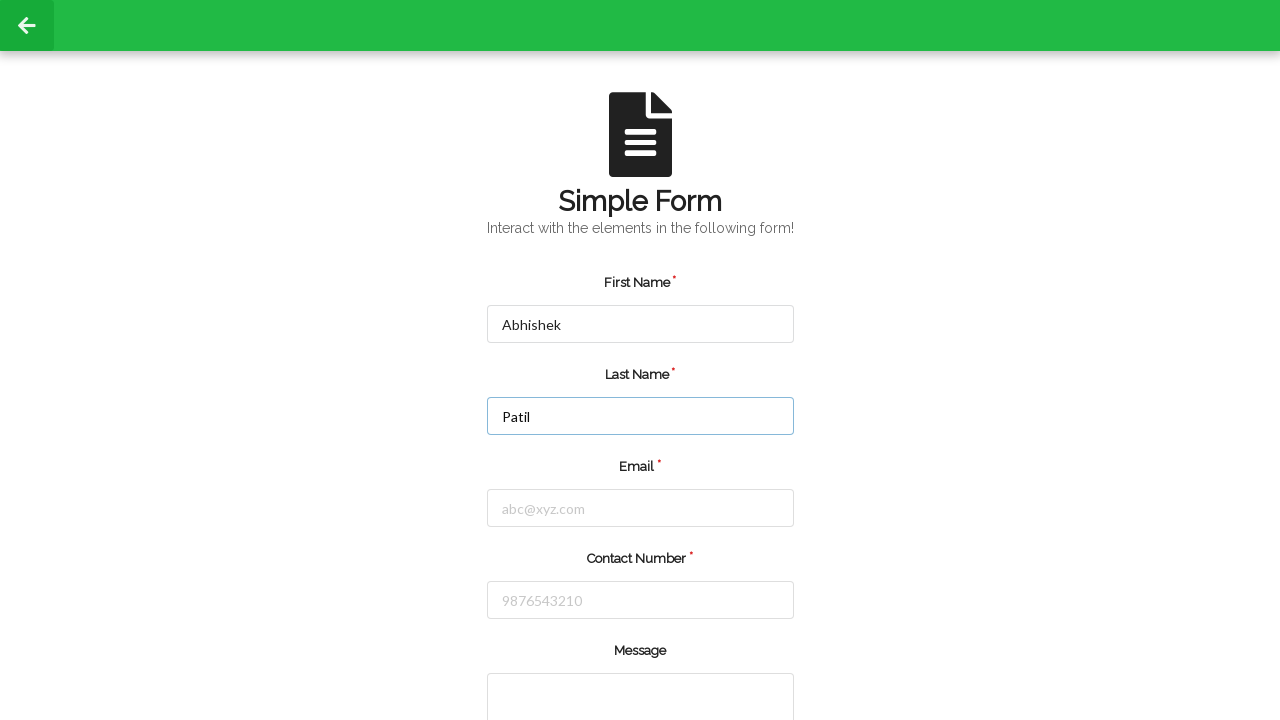

Filled email field with 'testuser2024@gmail.com' on #email
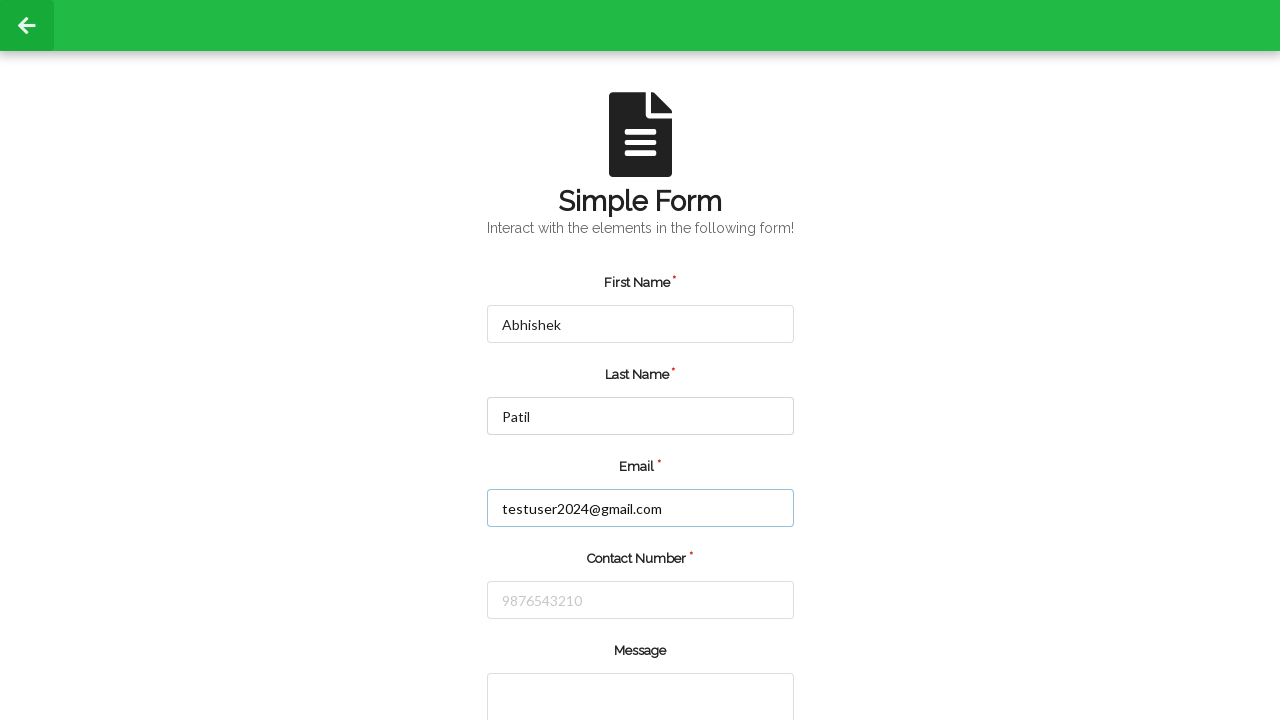

Filled contact number field with '7575757575' on input[placeholder='9876543210']
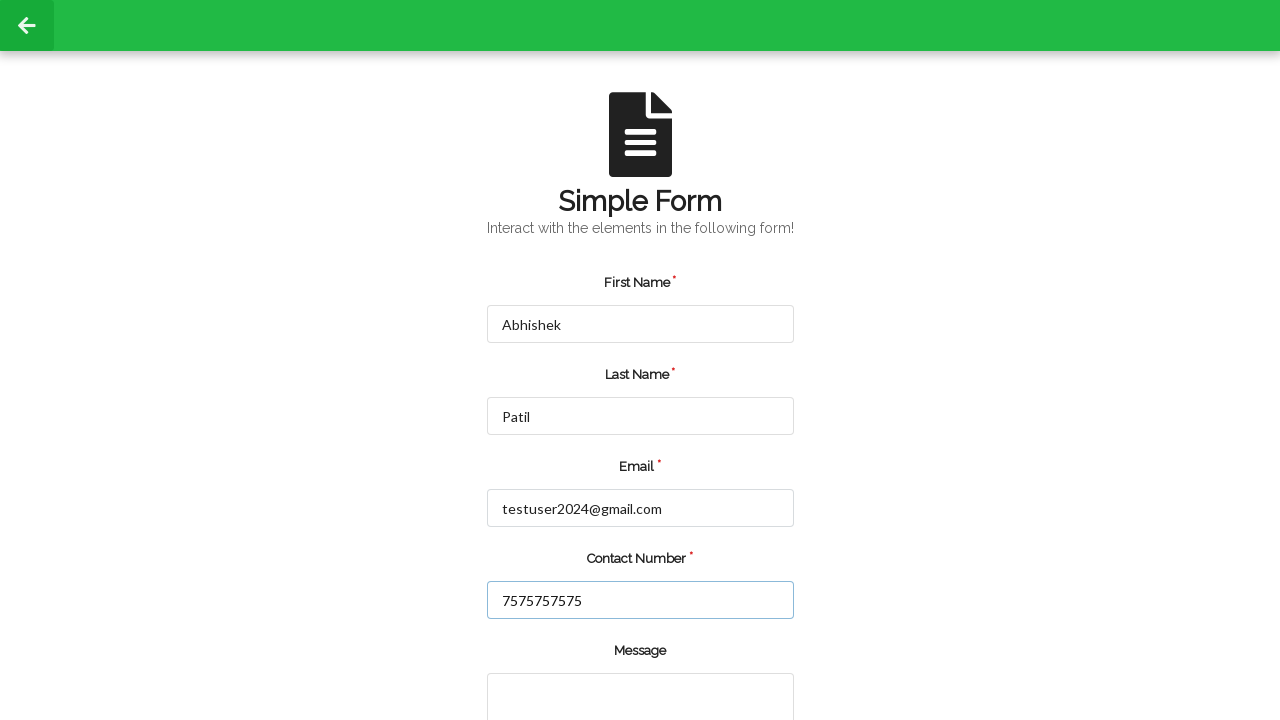

Filled message field with test message on textarea[rows='2']
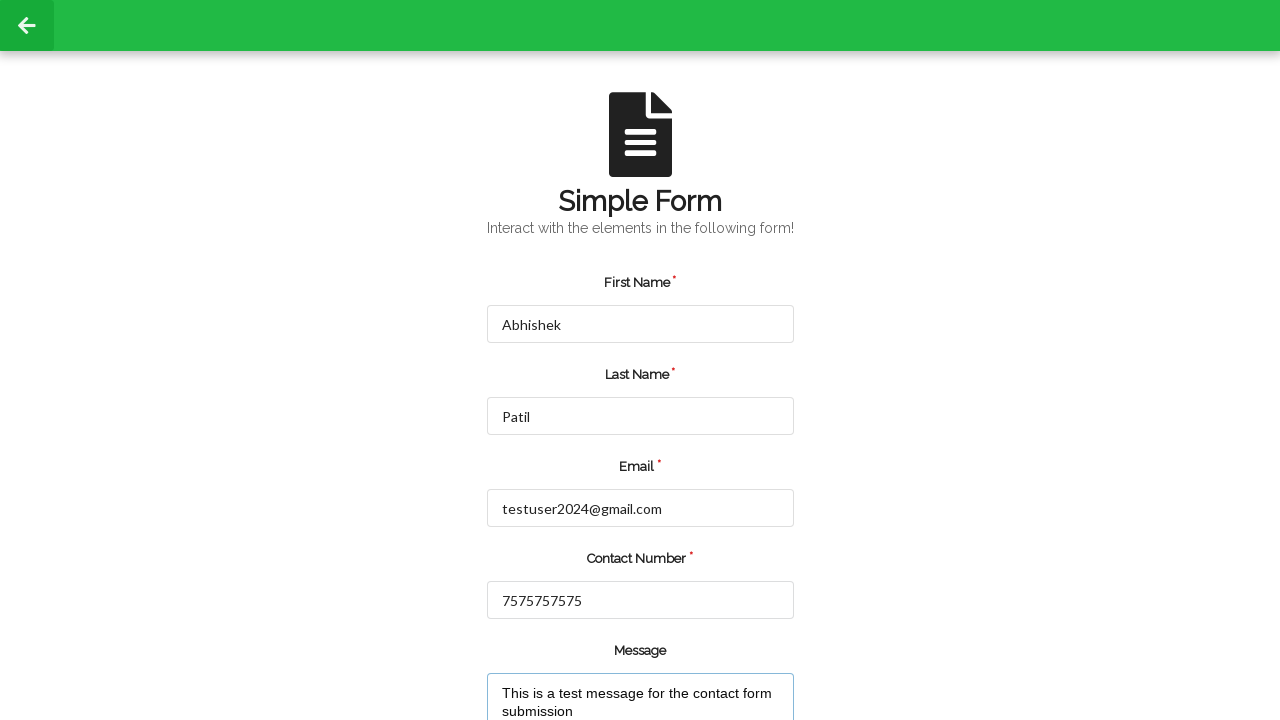

Clicked submit button to submit the contact form at (558, 660) on input.ui.green.button
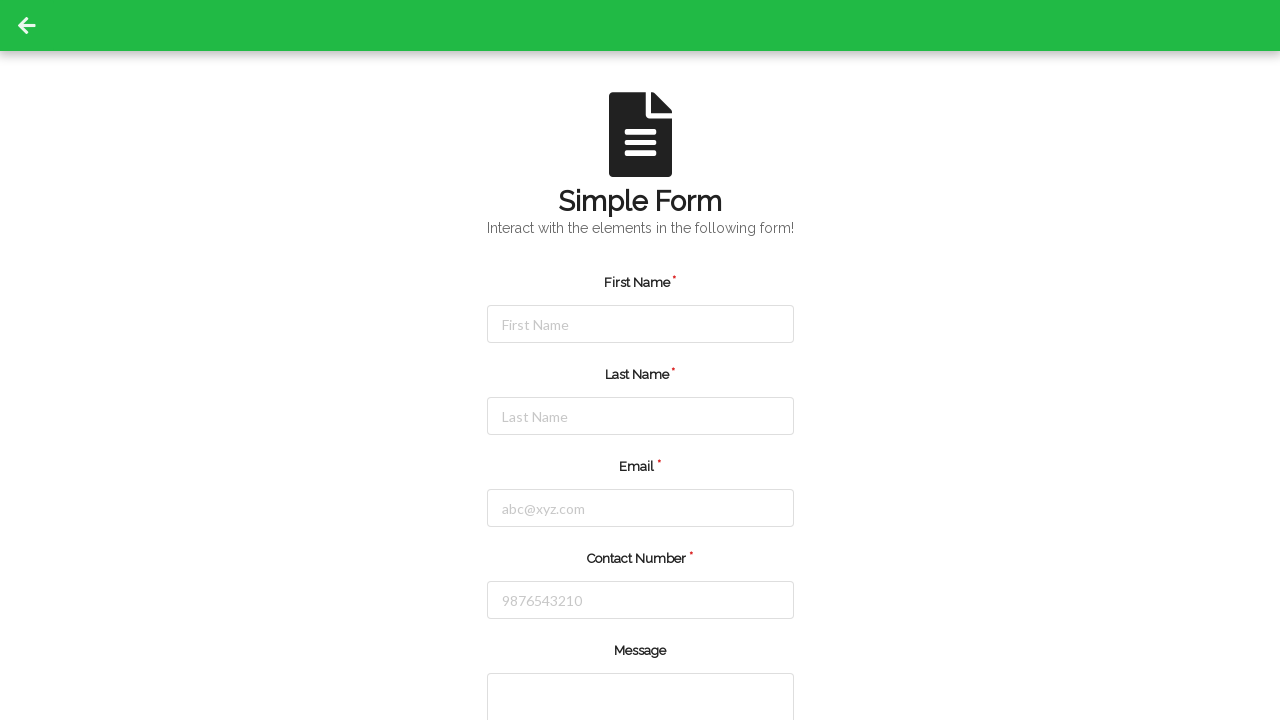

Set up dialog handler to accept confirmation popups
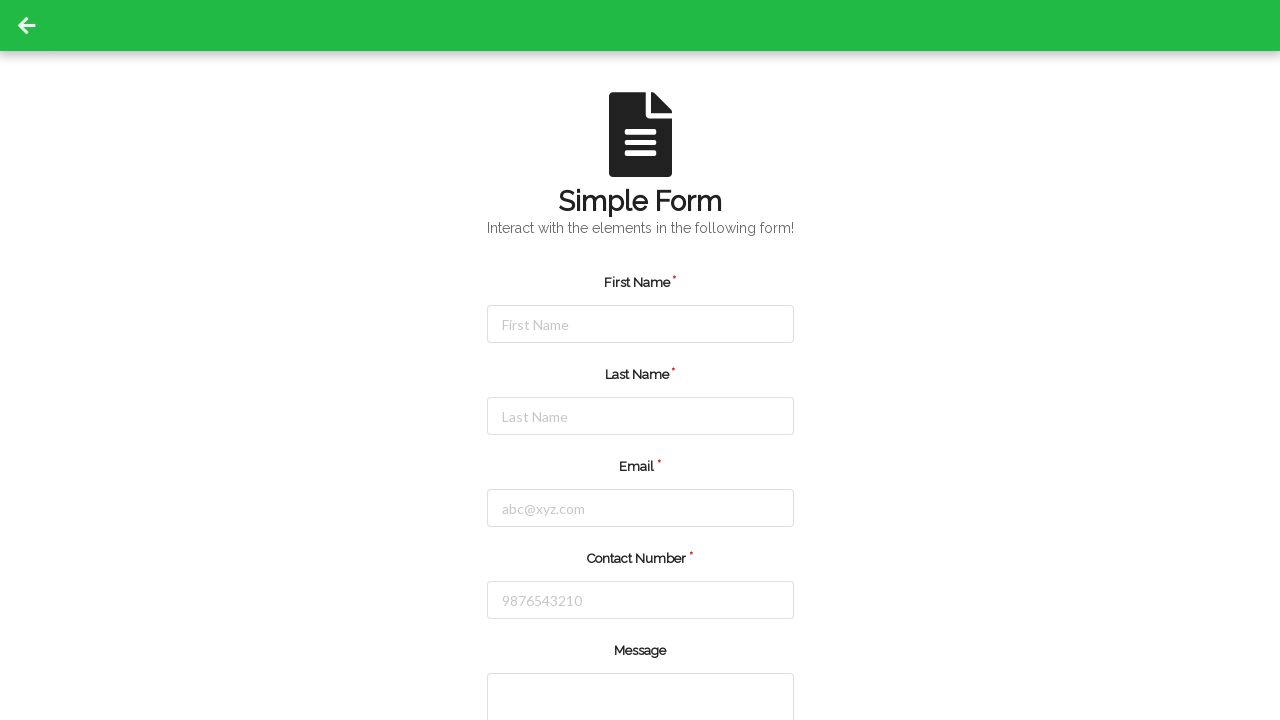

Waited 1000ms for form processing
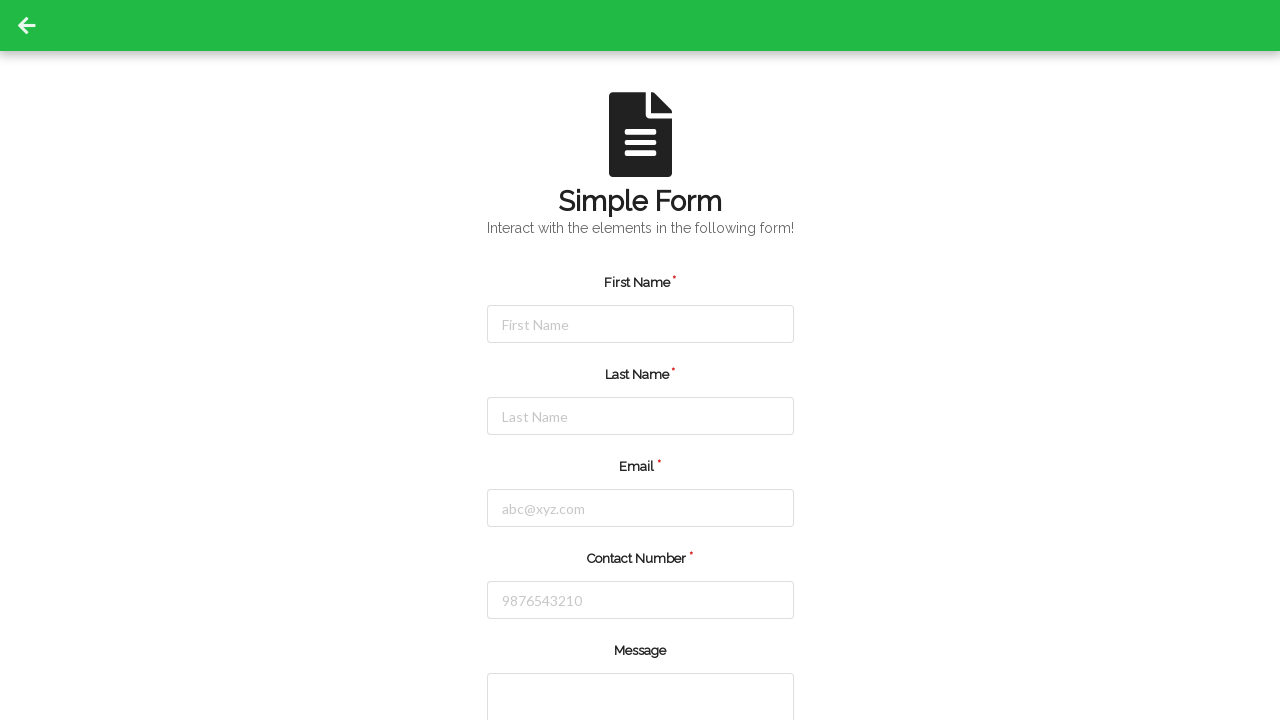

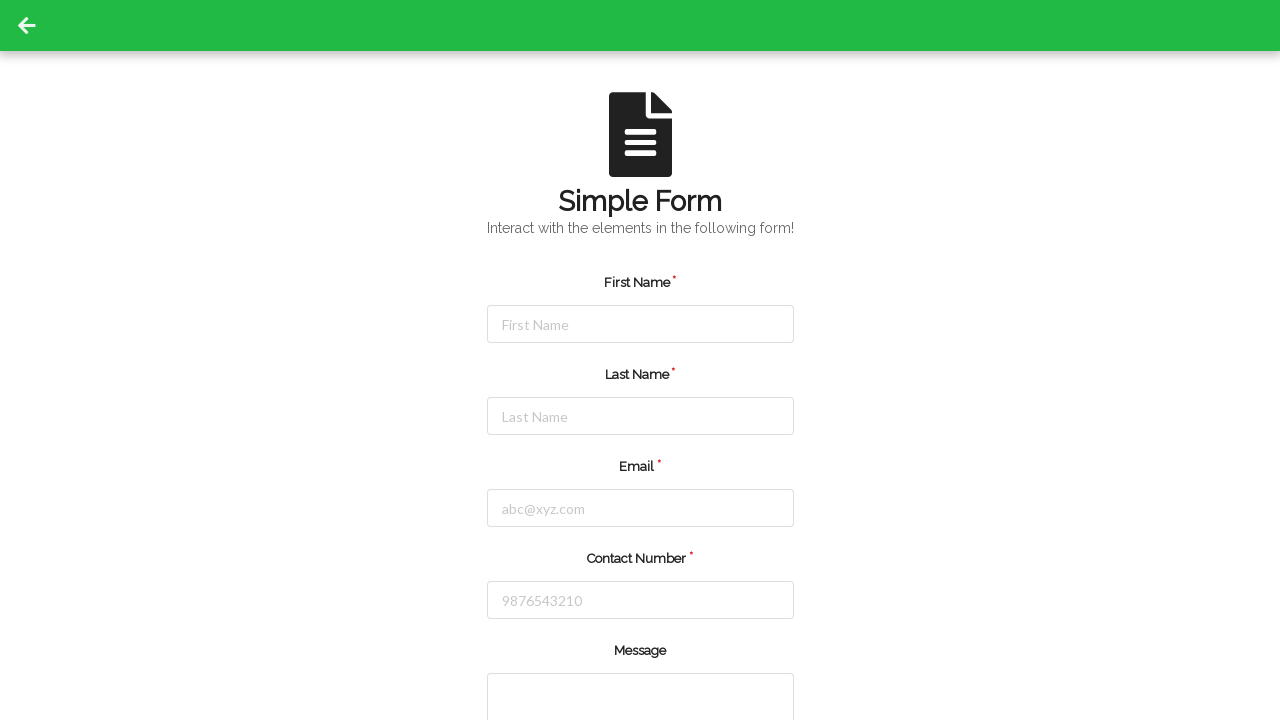